Navigates to Cydeo website and tests browser window manipulation by maximizing and then entering fullscreen mode

Starting URL: https://www.cydeo.com

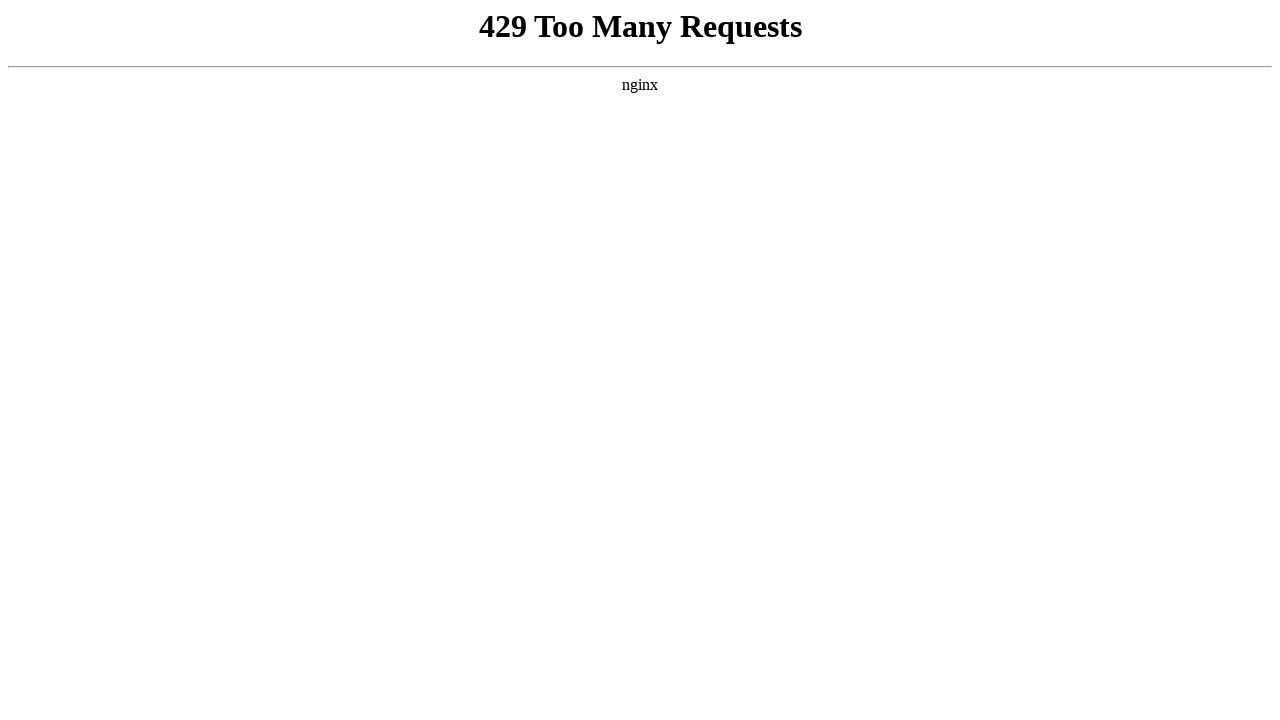

Navigated to Cydeo website at https://www.cydeo.com
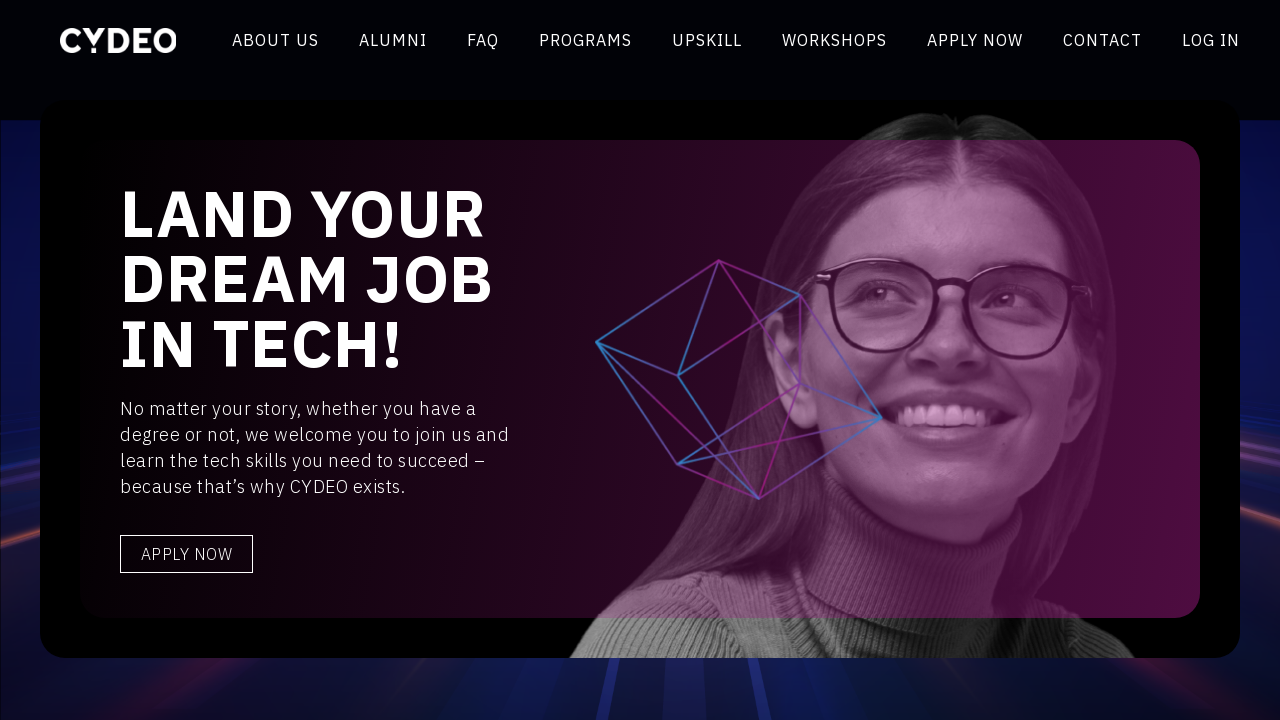

Maximized browser window to 1920x1080 resolution
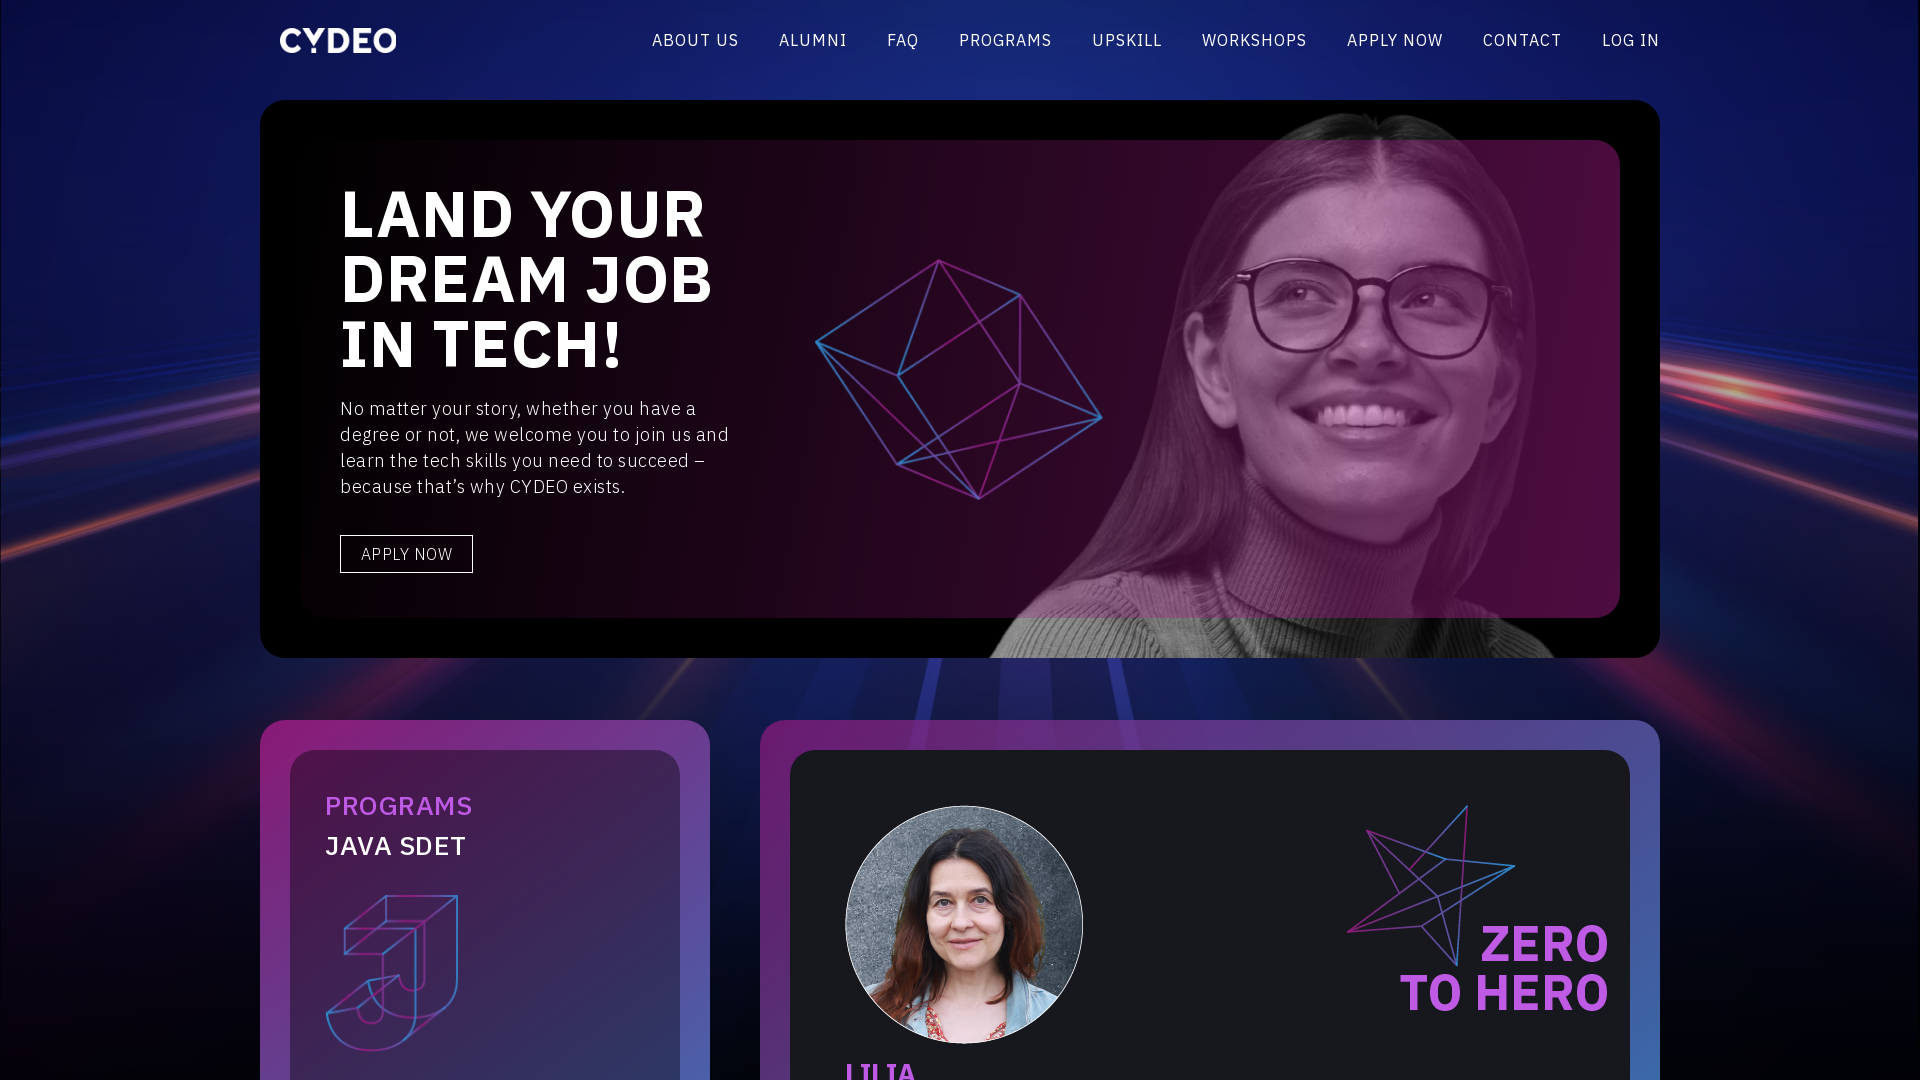

Waited 1 second to observe page at full size
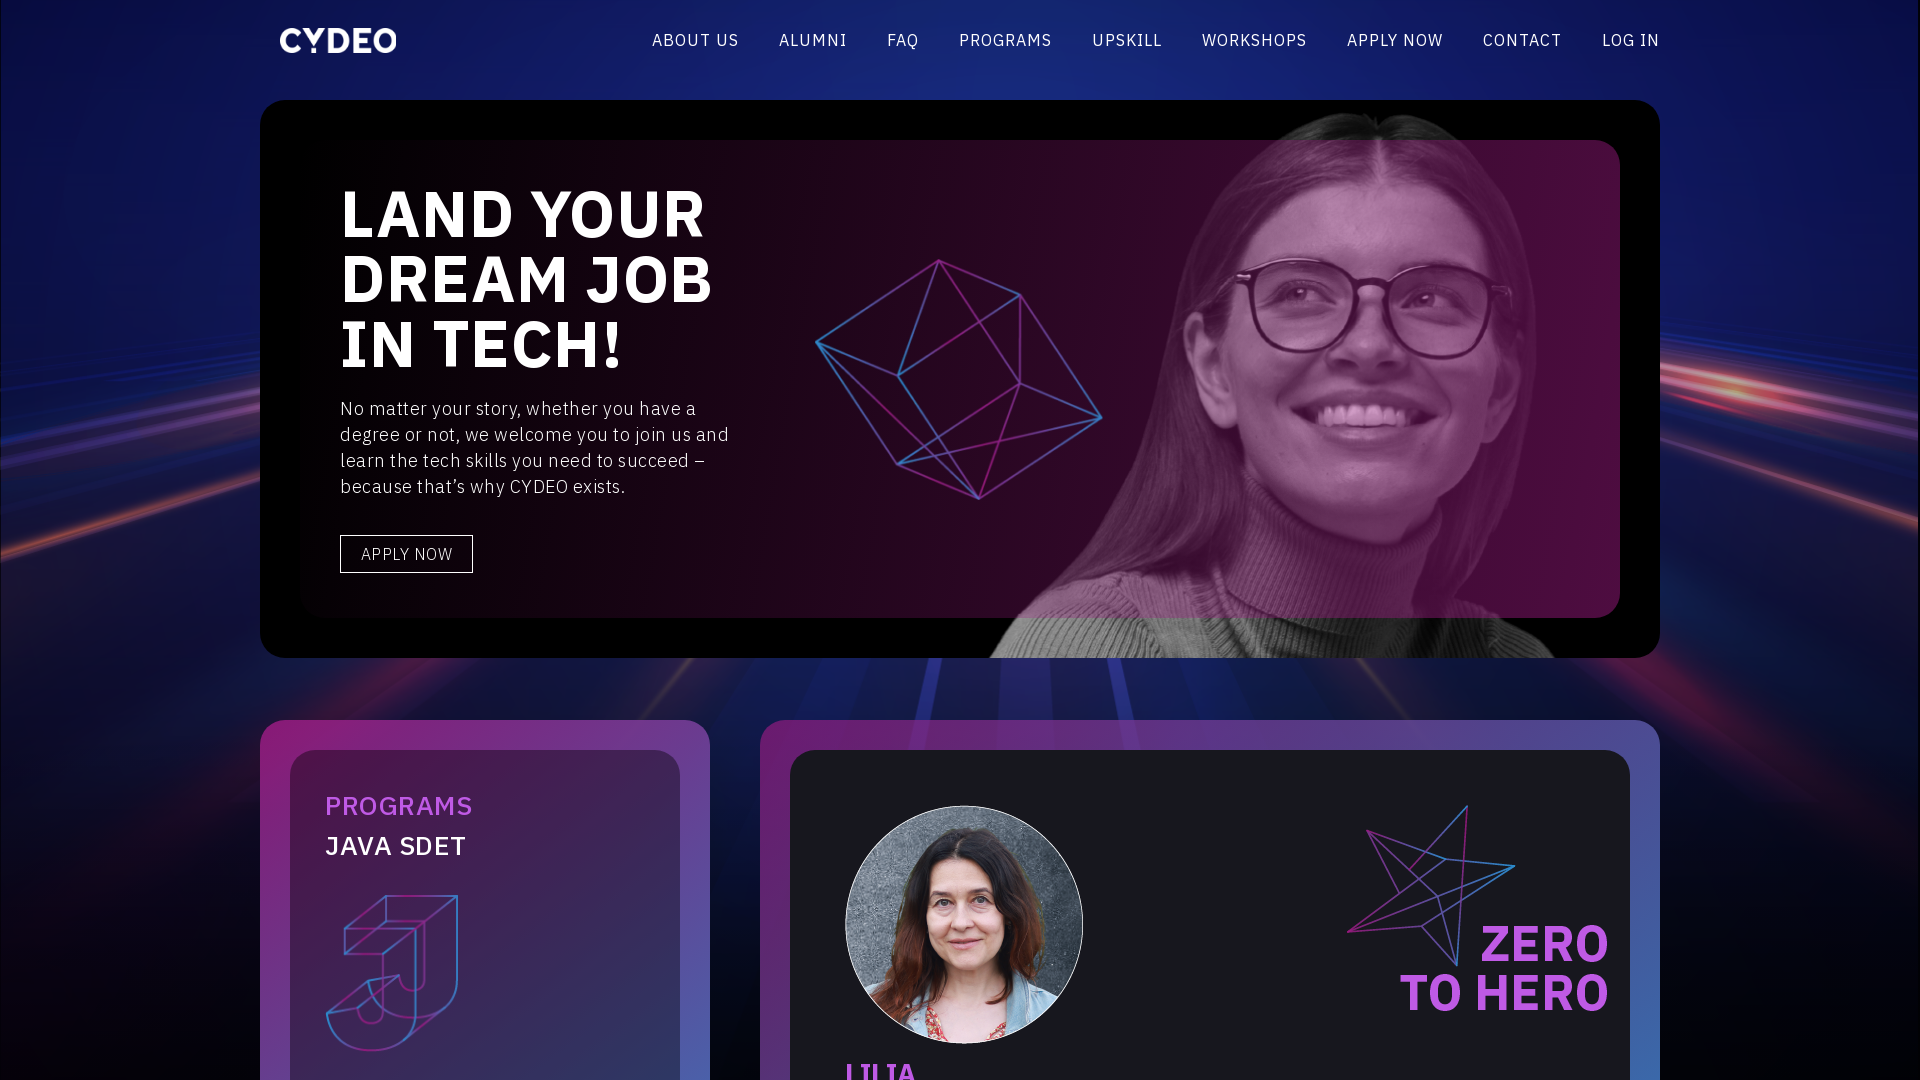

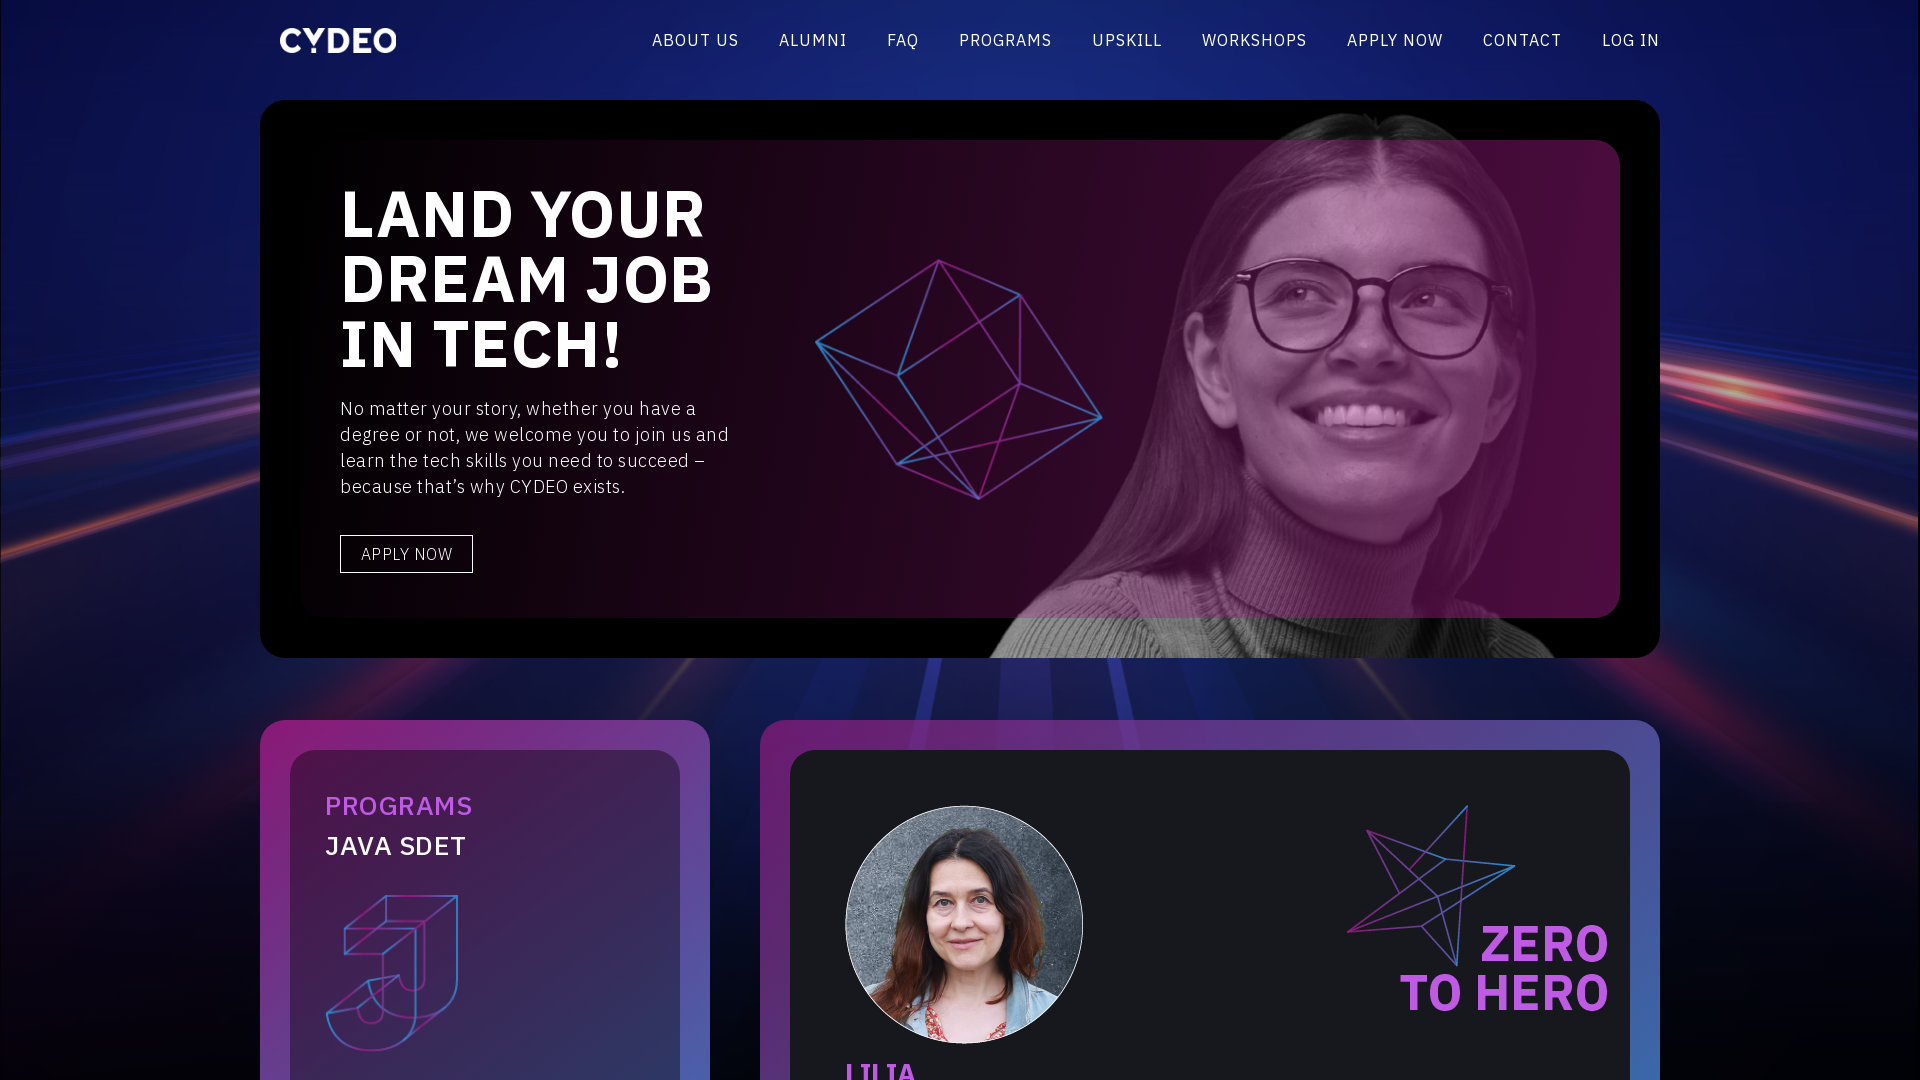